Navigates to a CRM page and interacts with the Login button element by locating it and applying visual styling (highlighting and border) using JavaScript execution to demonstrate element manipulation capabilities.

Starting URL: https://classic.freecrm.com/index.html?e=1

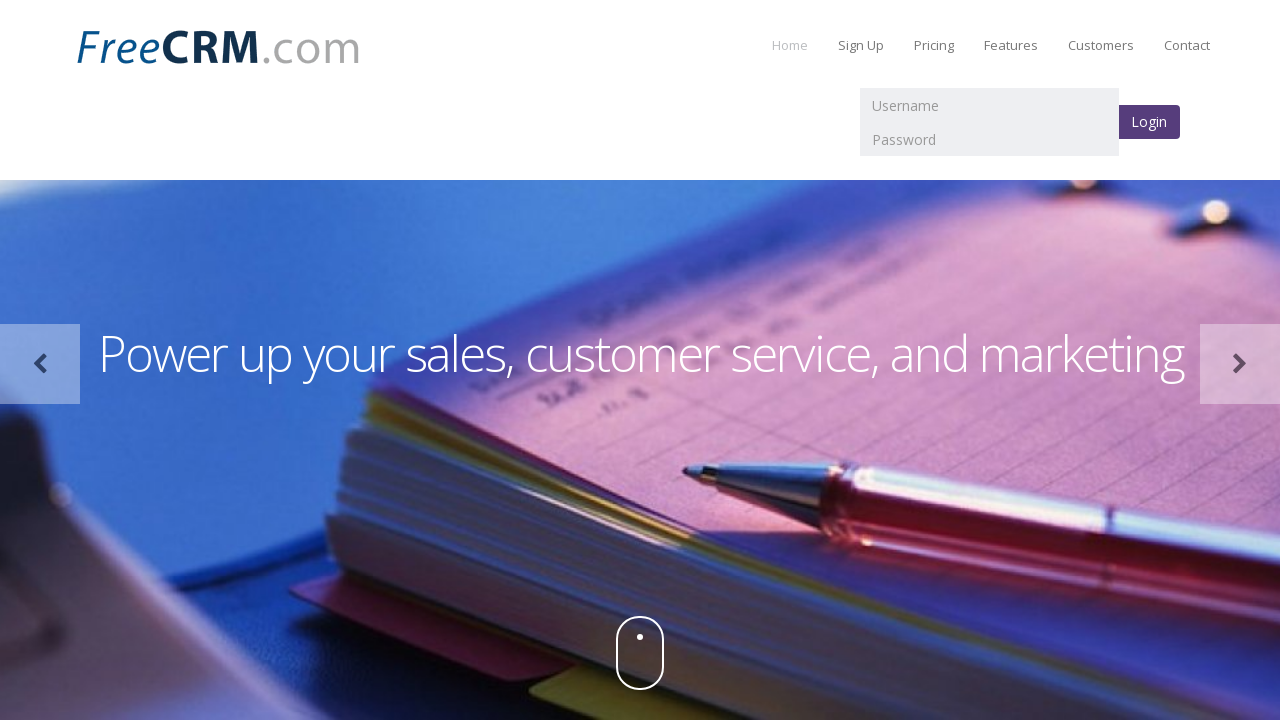

Waited for Login button to be visible
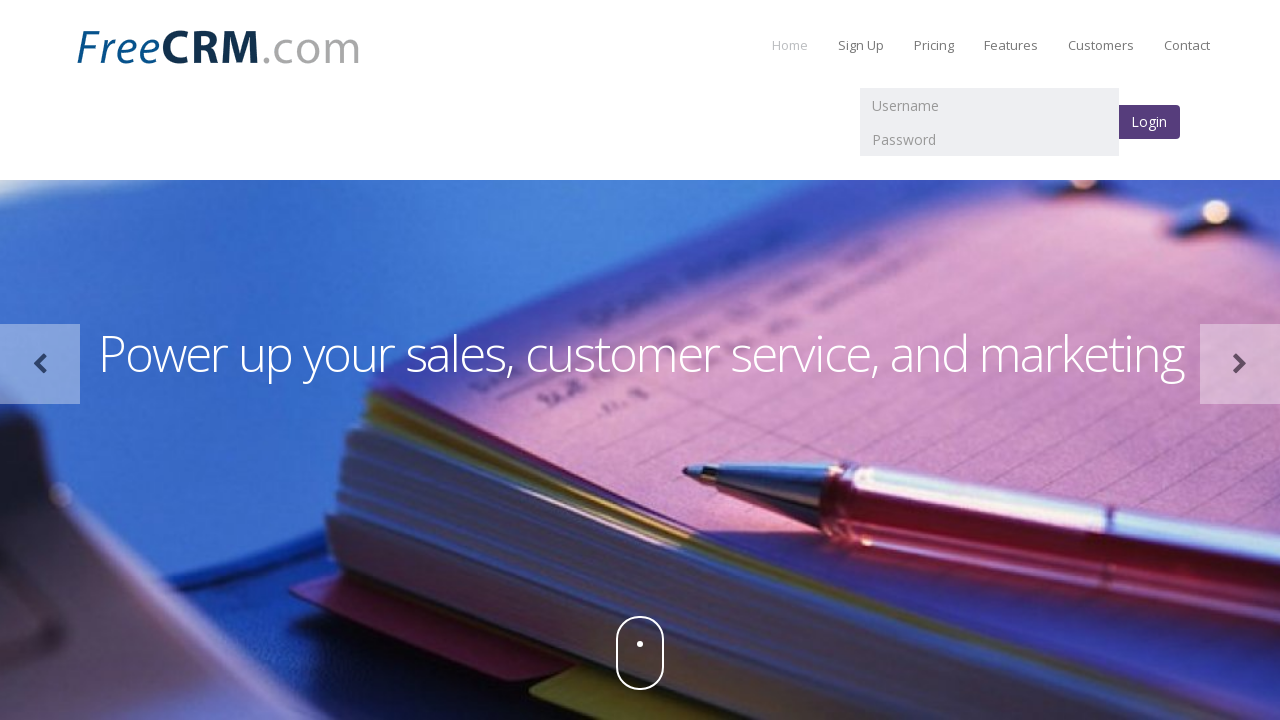

Located Login button element using XPath selector
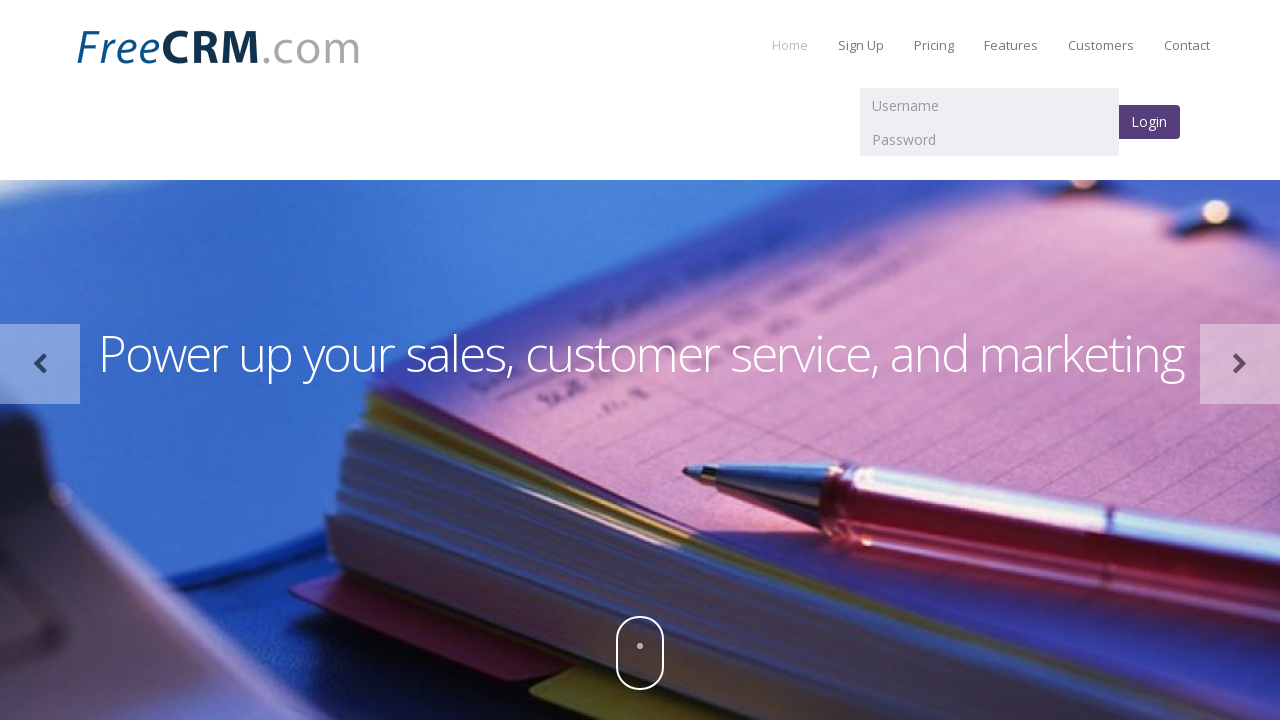

Applied green background color to Login button (flash iteration 1/5)
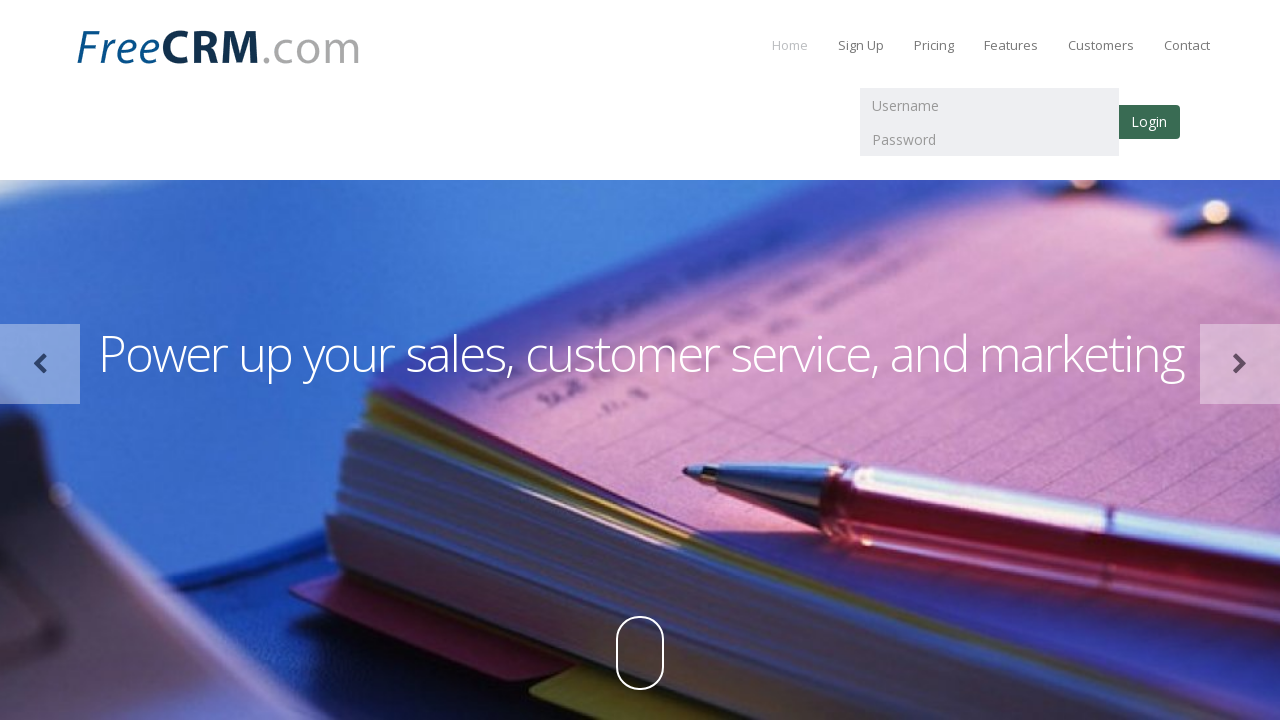

Removed background color from Login button (flash iteration 1/5)
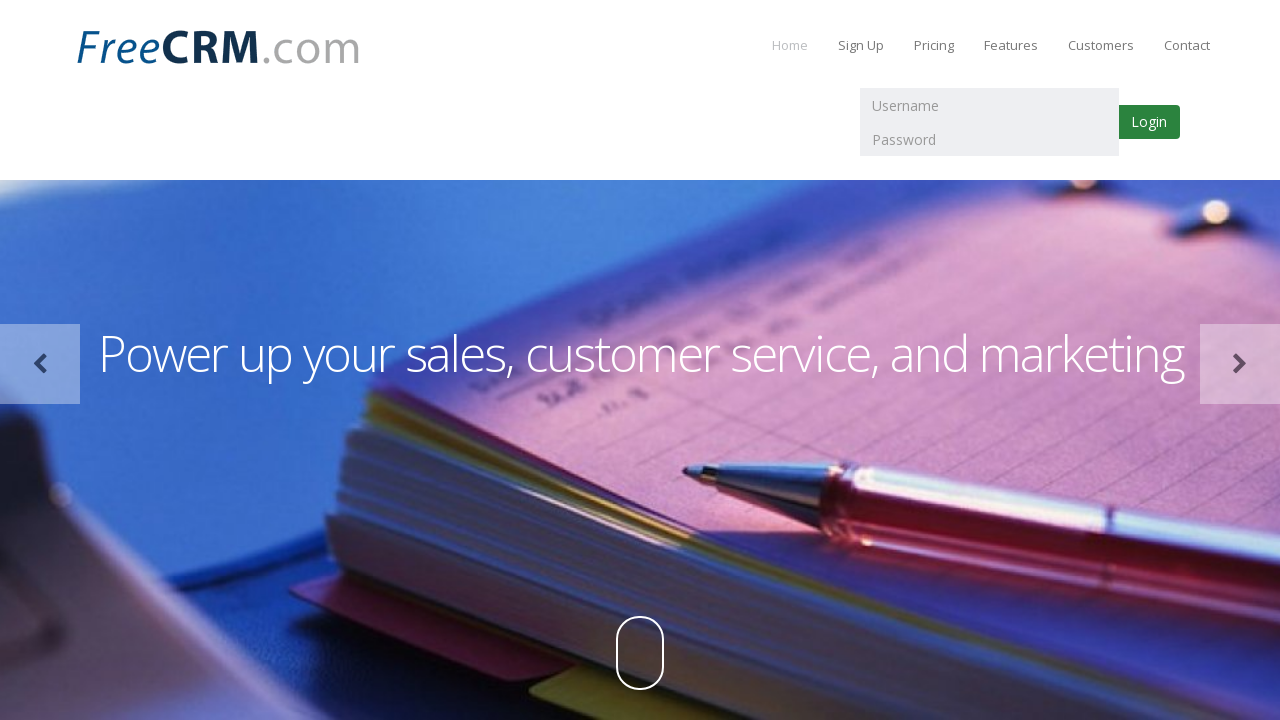

Applied green background color to Login button (flash iteration 2/5)
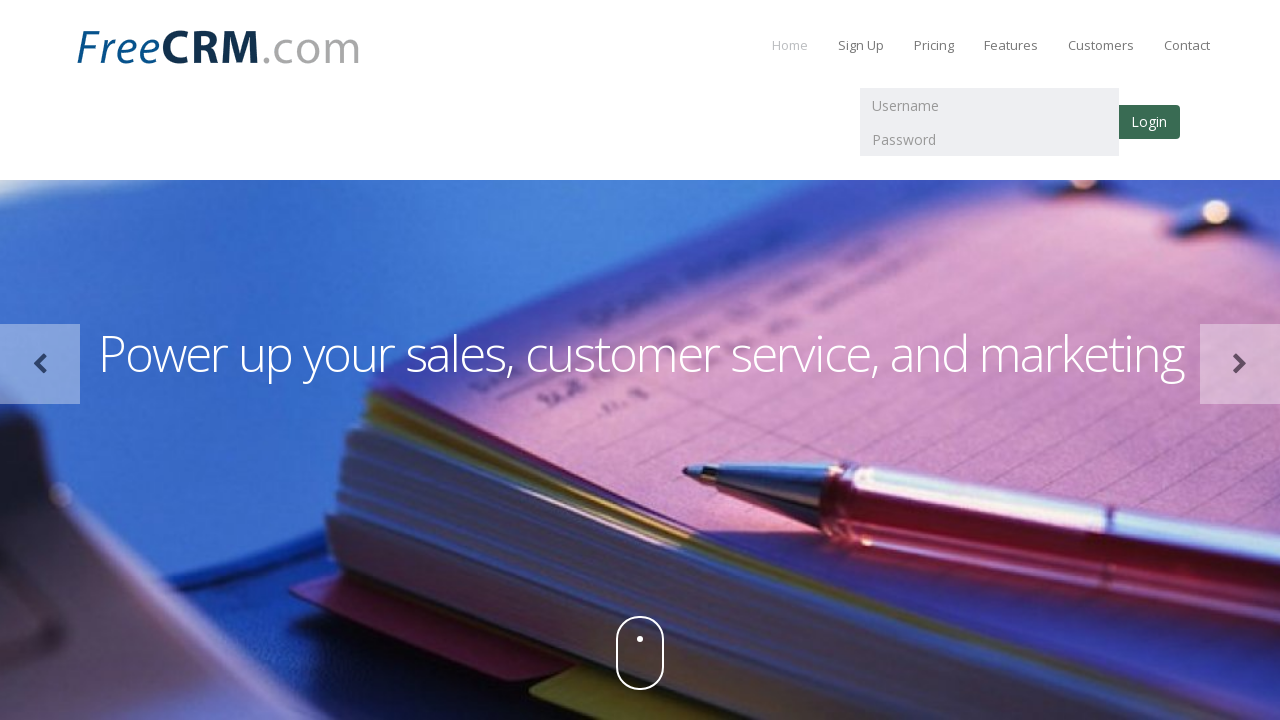

Removed background color from Login button (flash iteration 2/5)
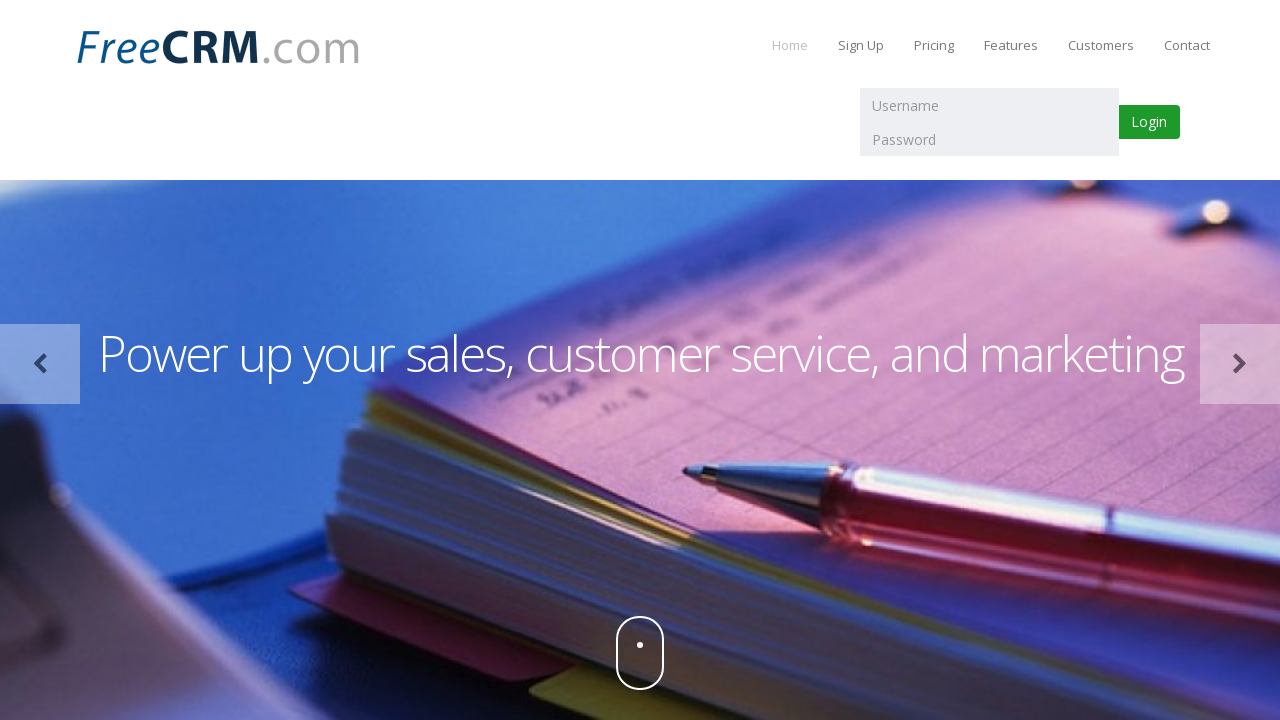

Applied green background color to Login button (flash iteration 3/5)
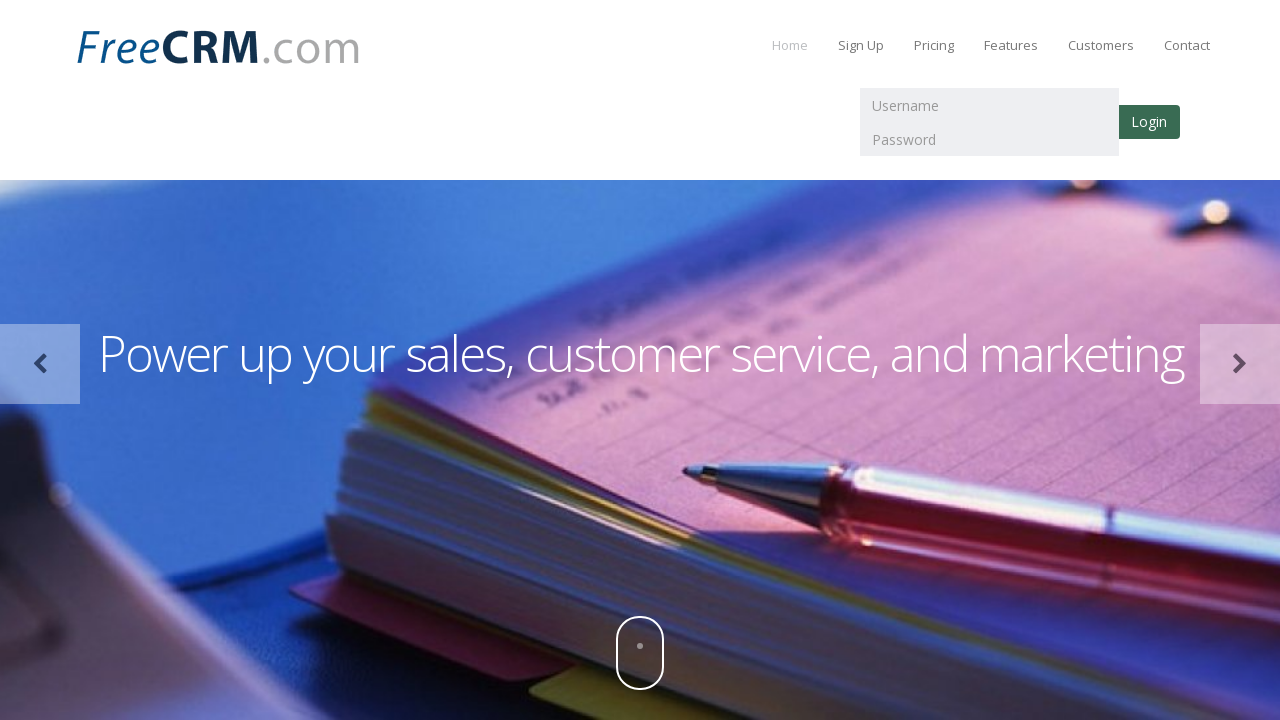

Removed background color from Login button (flash iteration 3/5)
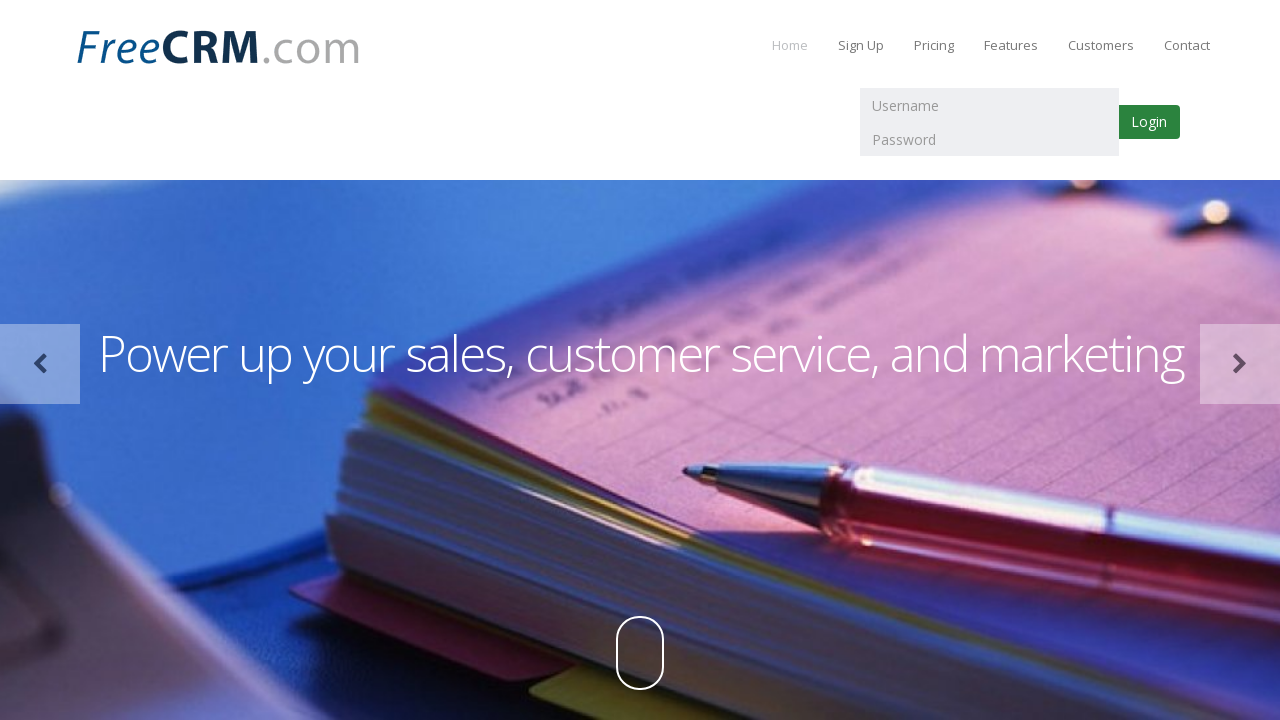

Applied green background color to Login button (flash iteration 4/5)
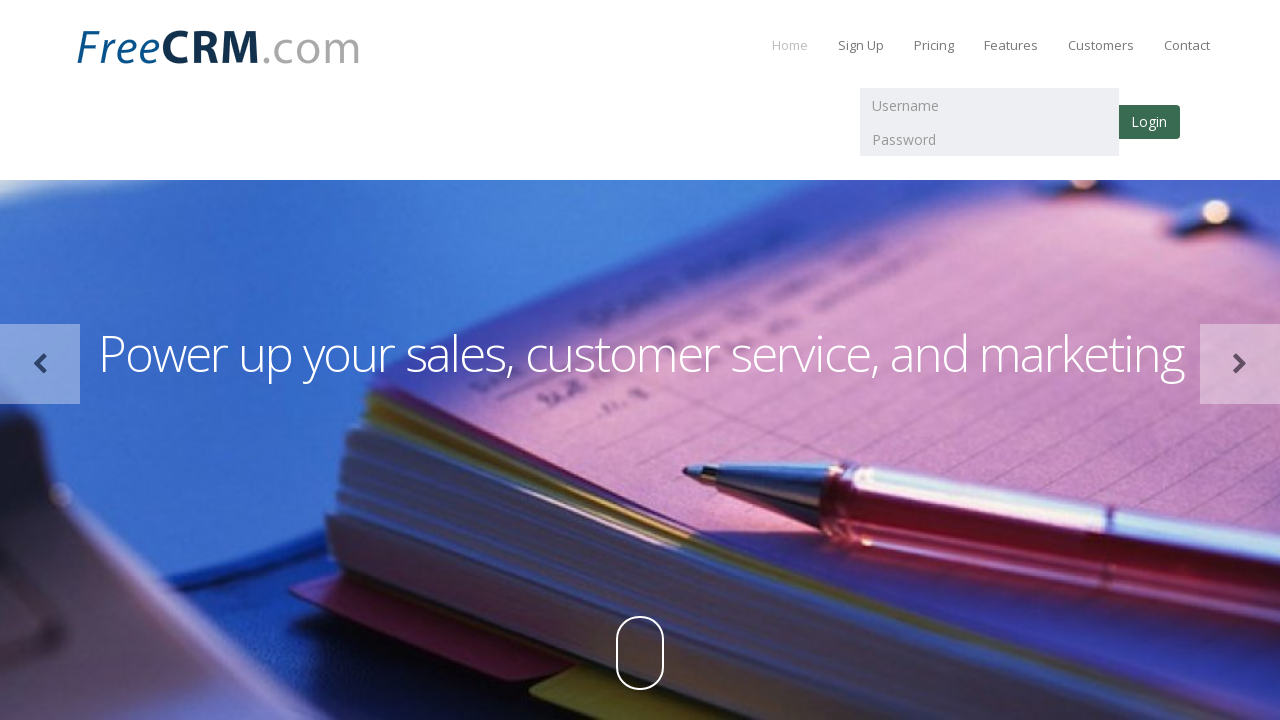

Removed background color from Login button (flash iteration 4/5)
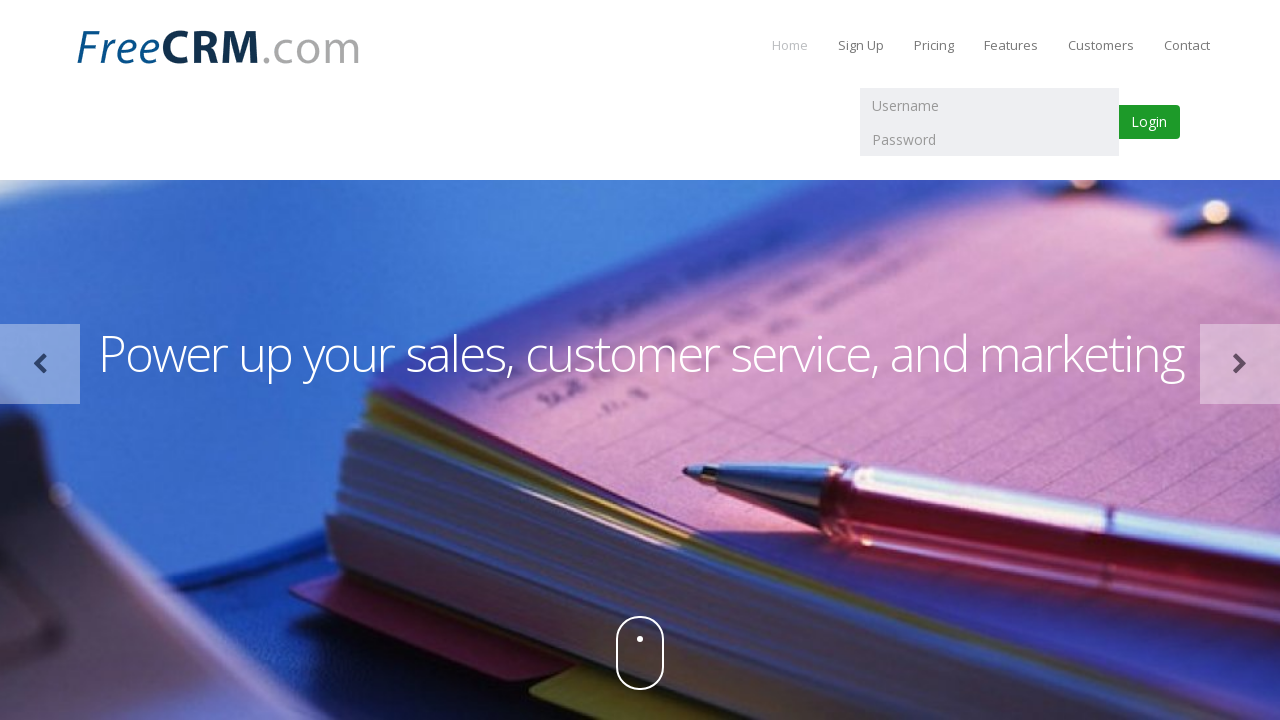

Applied green background color to Login button (flash iteration 5/5)
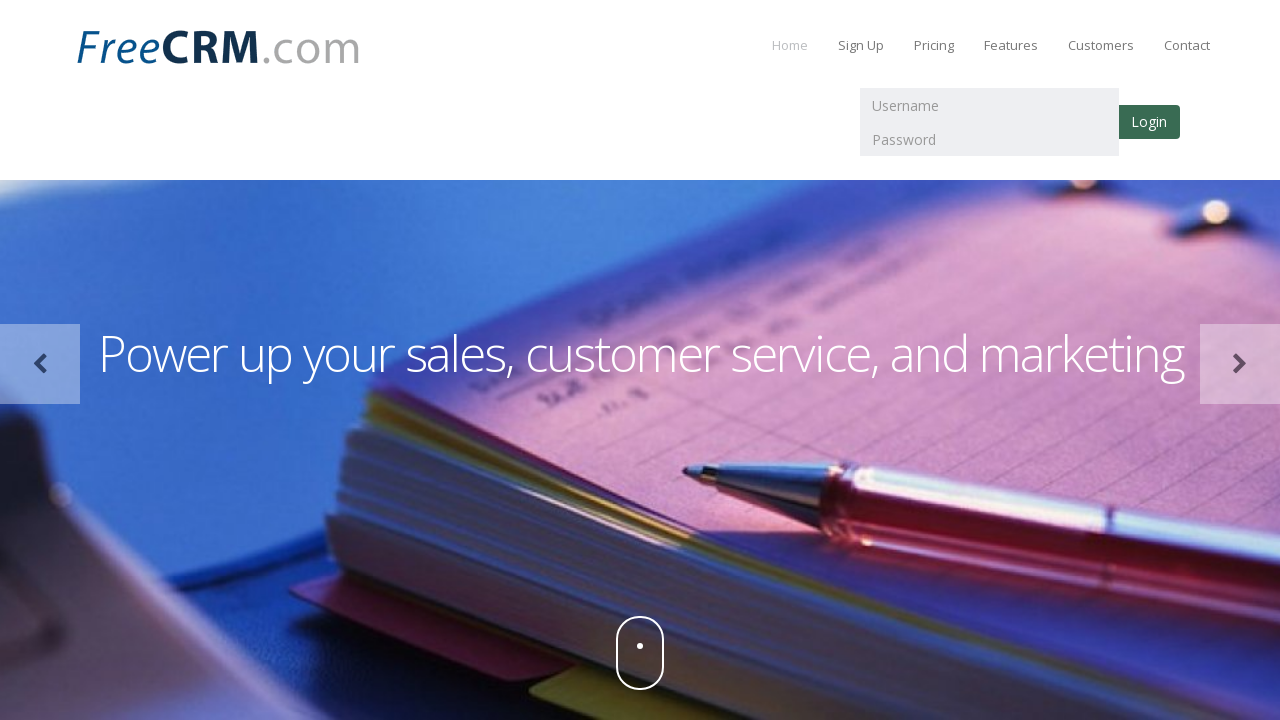

Removed background color from Login button (flash iteration 5/5)
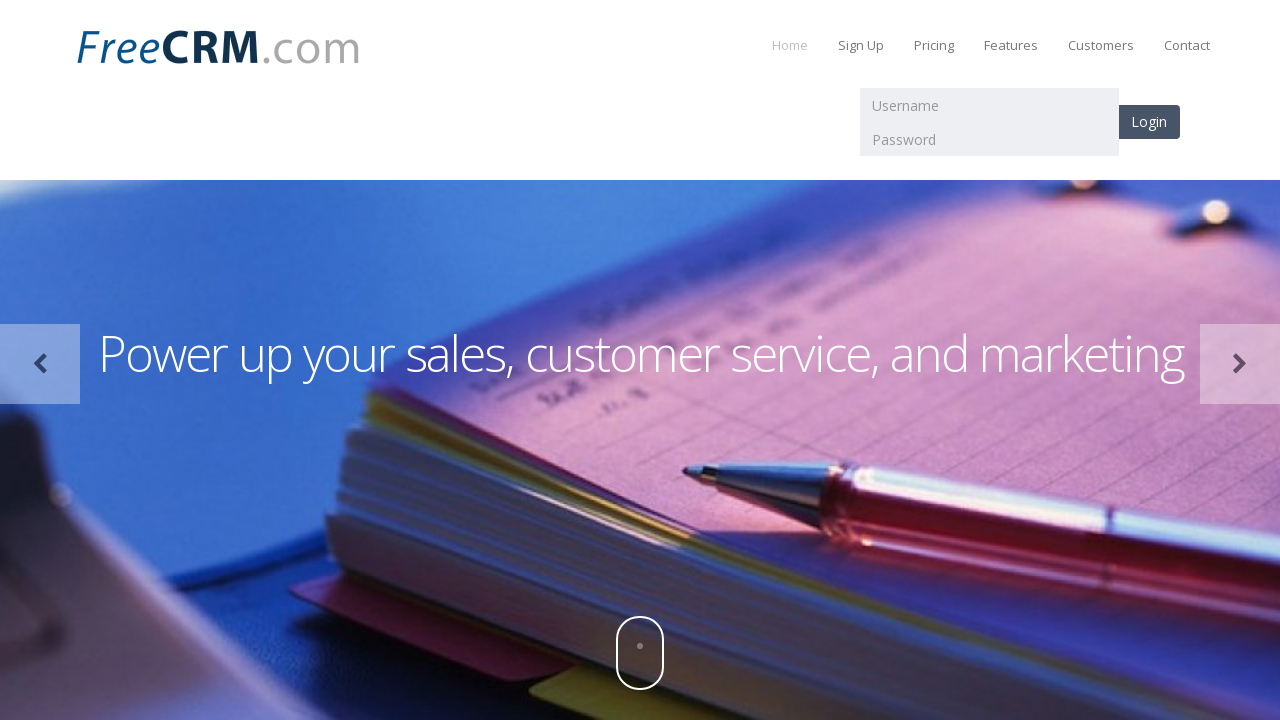

Applied 3px solid red border to Login button
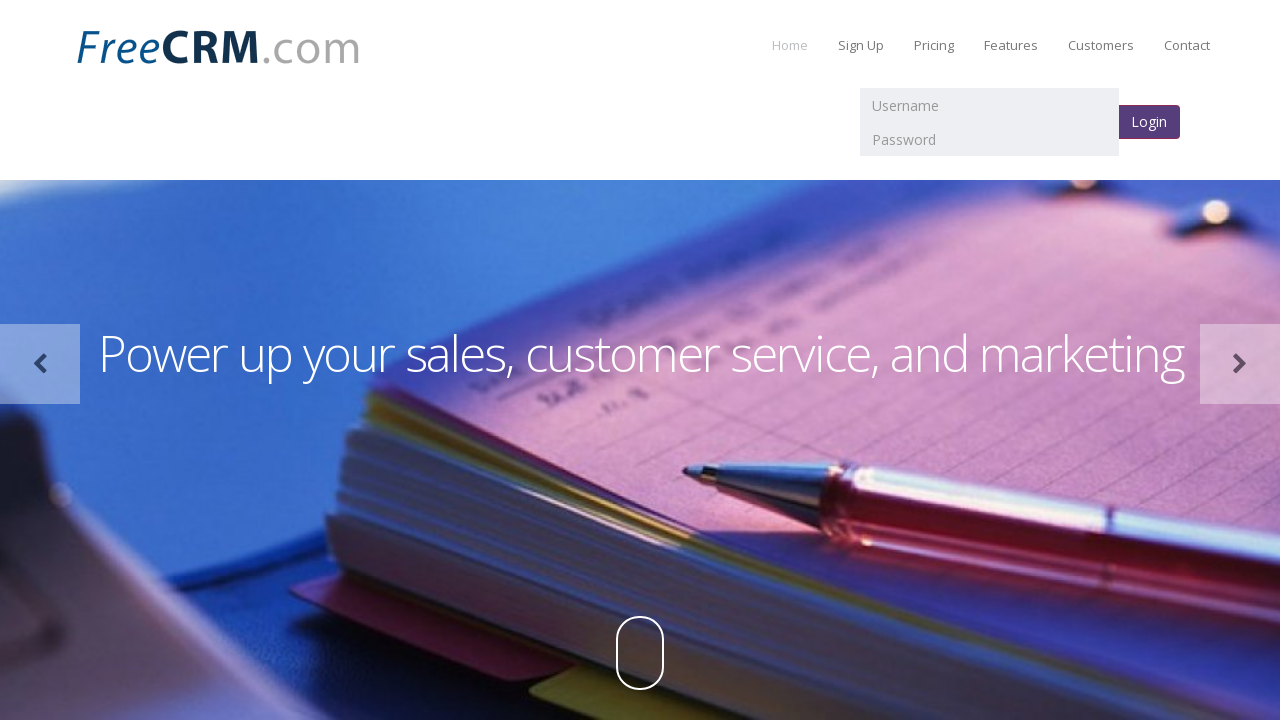

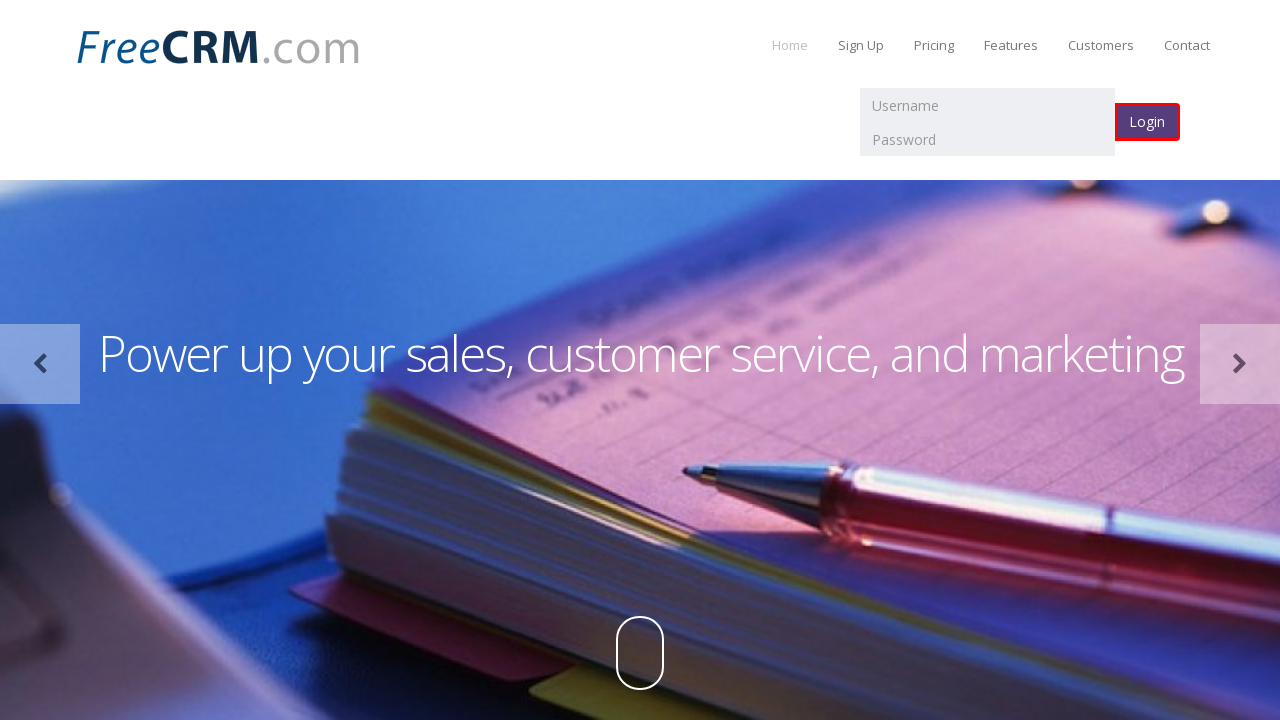